Tests form submission on an Angular practice page by filling various input fields including email, password, name, checkbox, dropdown selection, and validating success message

Starting URL: https://rahulshettyacademy.com/angularpractice

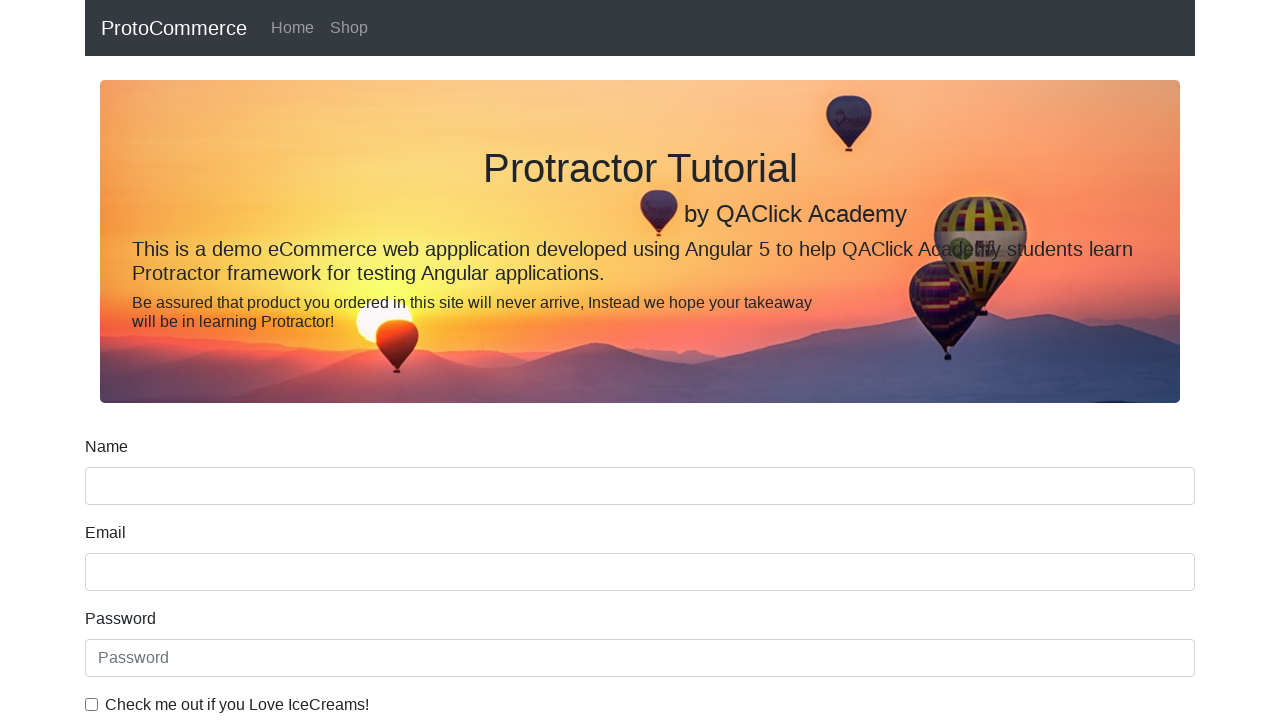

Filled email field with 'testuser456@example.com' on input[name='email']
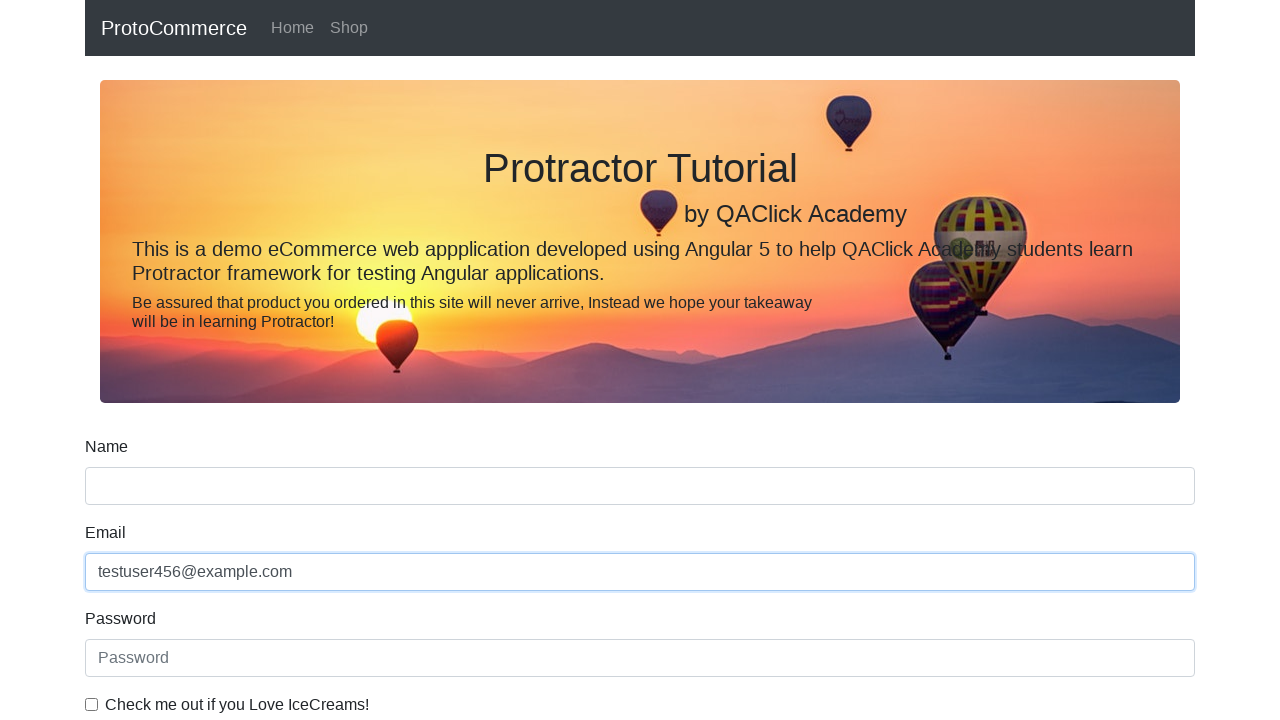

Filled password field with 'SecurePass789' on #exampleInputPassword1
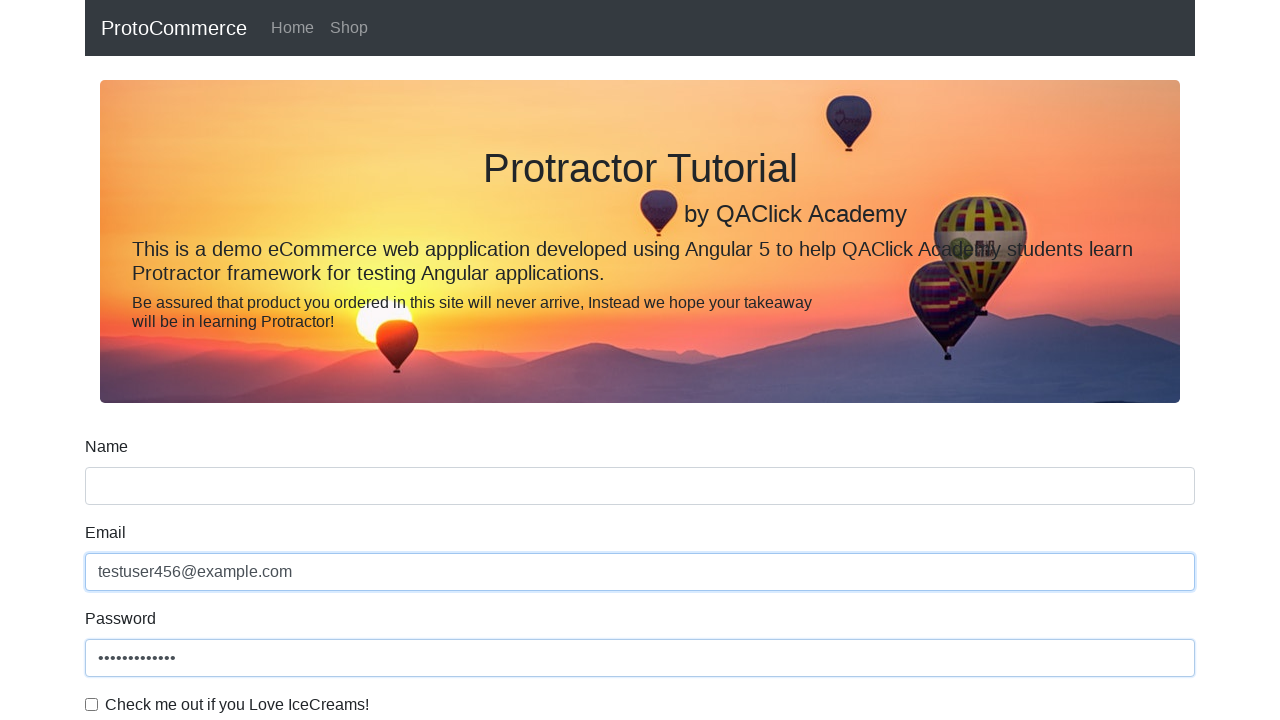

Clicked checkbox to enable it at (92, 704) on #exampleCheck1
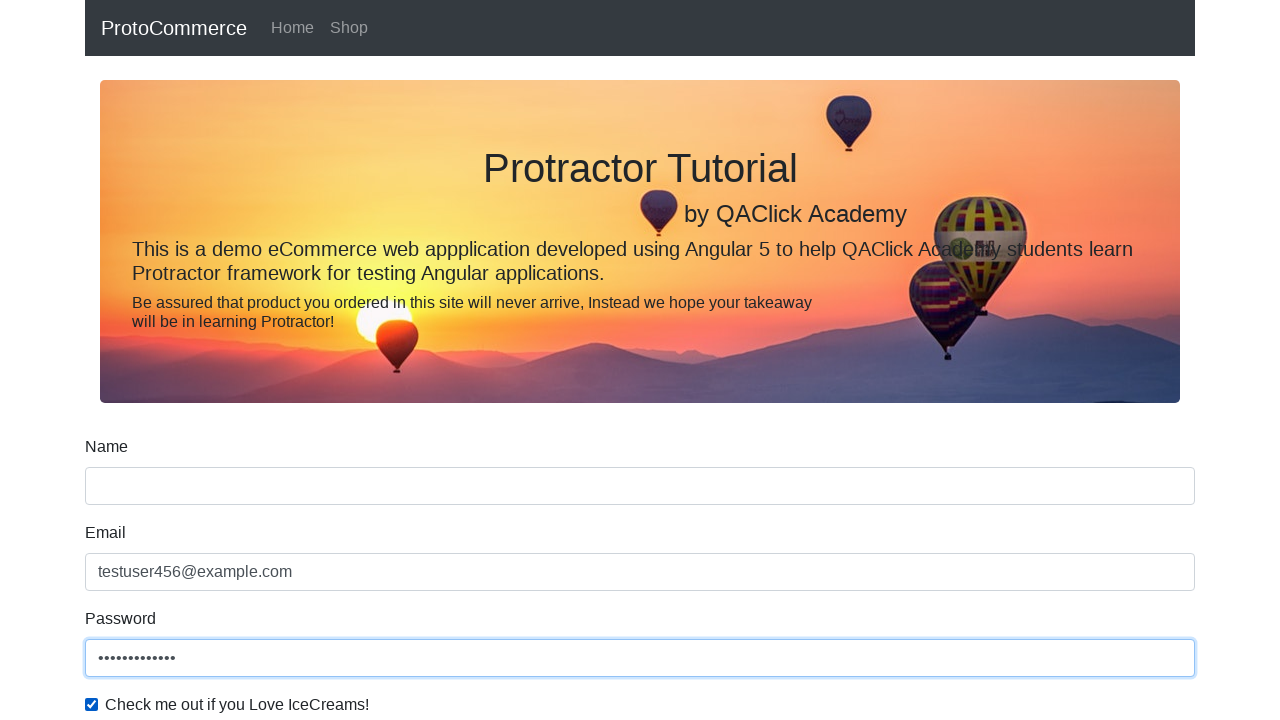

Filled name field with 'John Smith' on input[name='name']
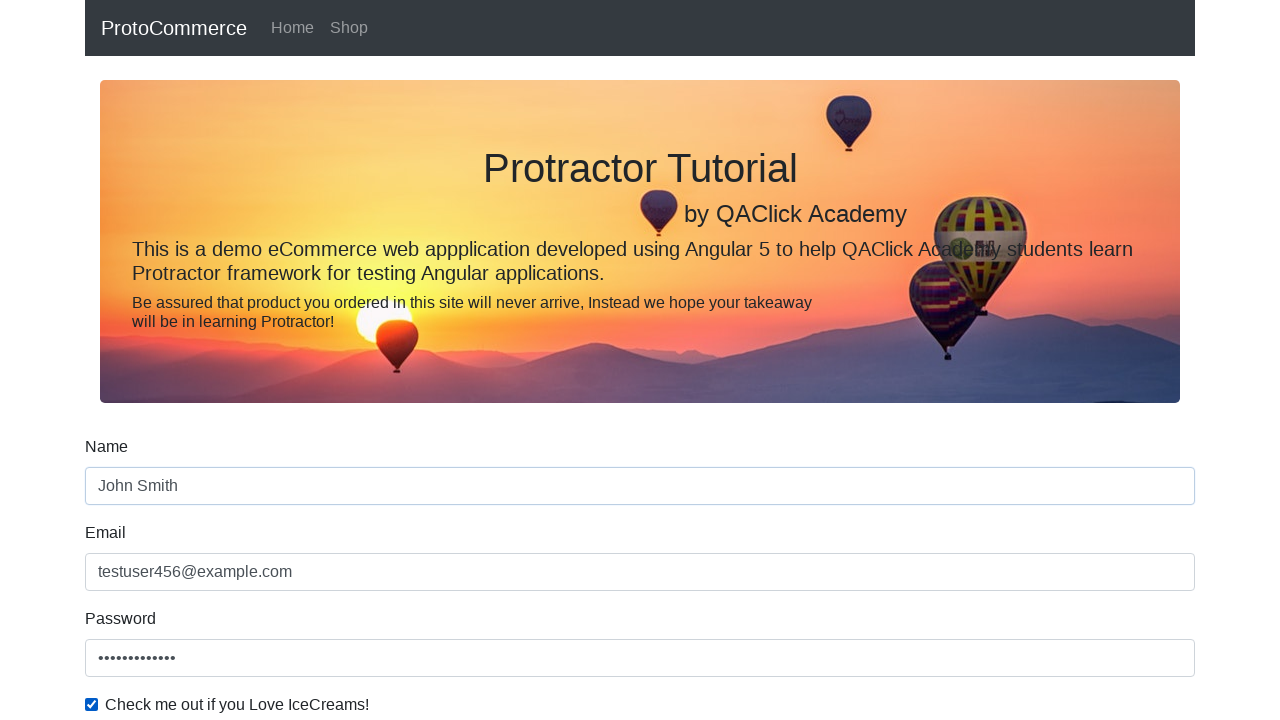

Selected gender radio button at (238, 360) on #inlineRadio1
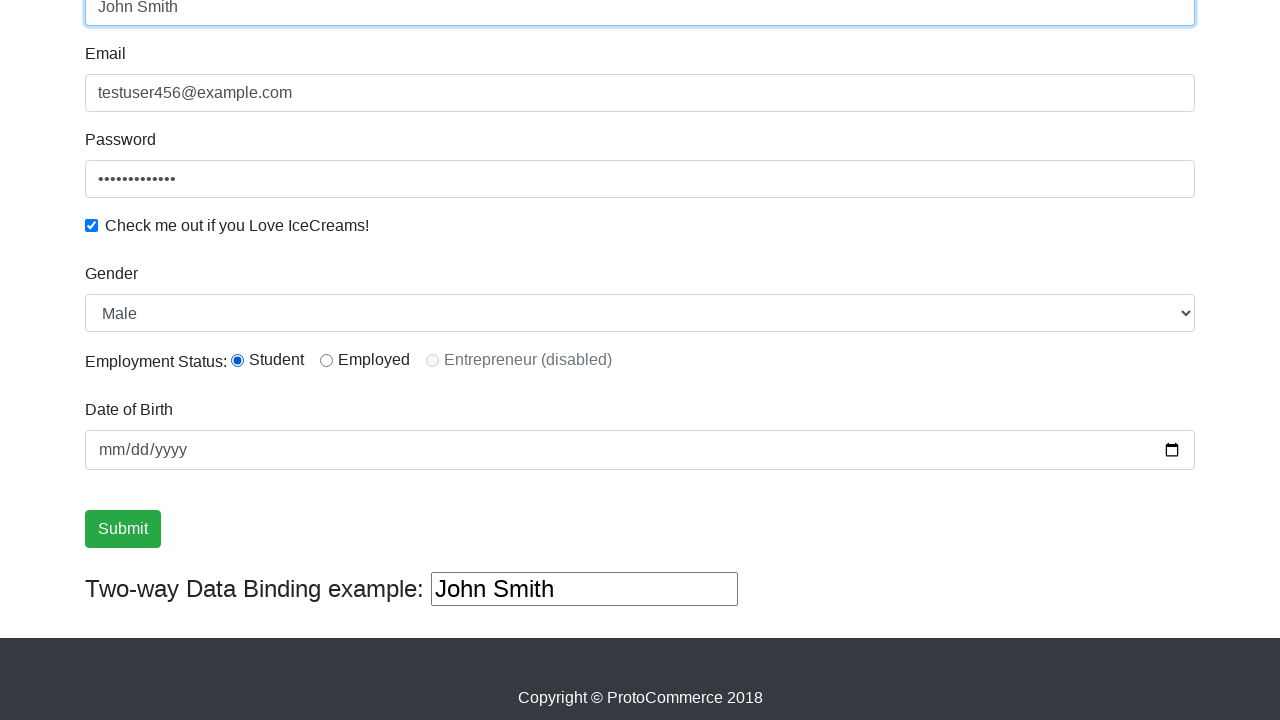

Selected 'Female' from dropdown by index on #exampleFormControlSelect1
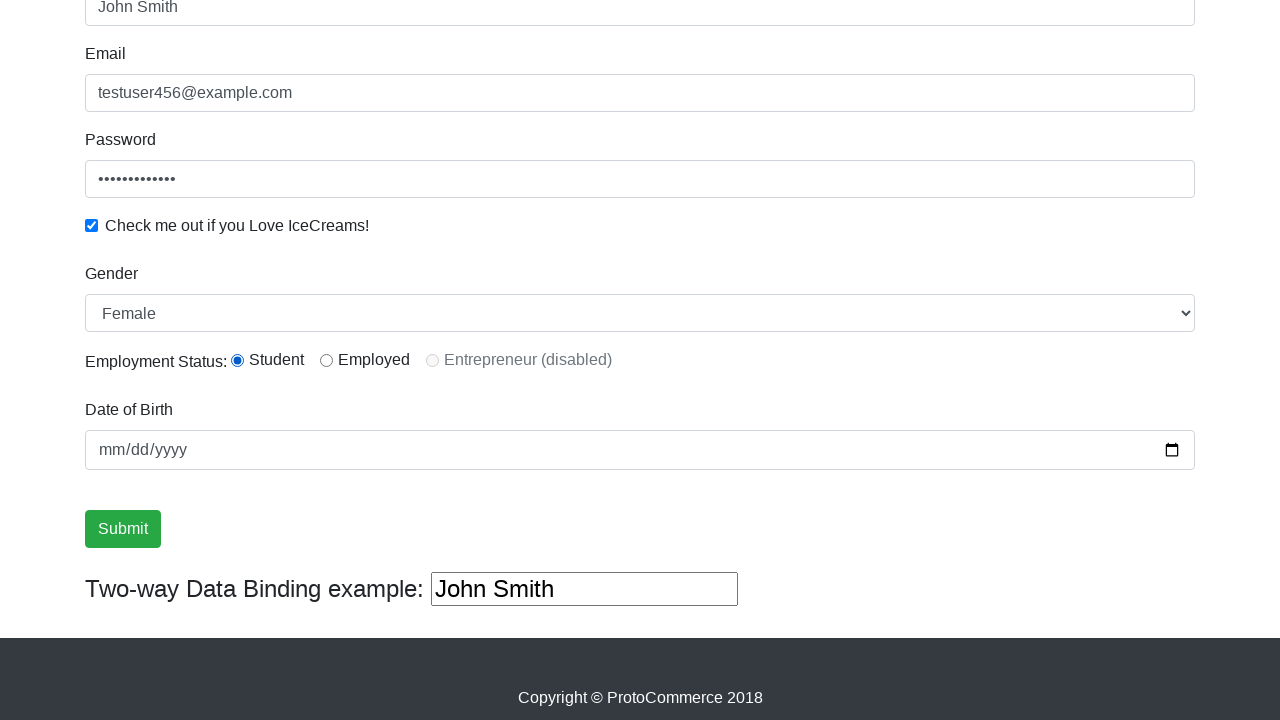

Selected 'Male' from dropdown by visible text on #exampleFormControlSelect1
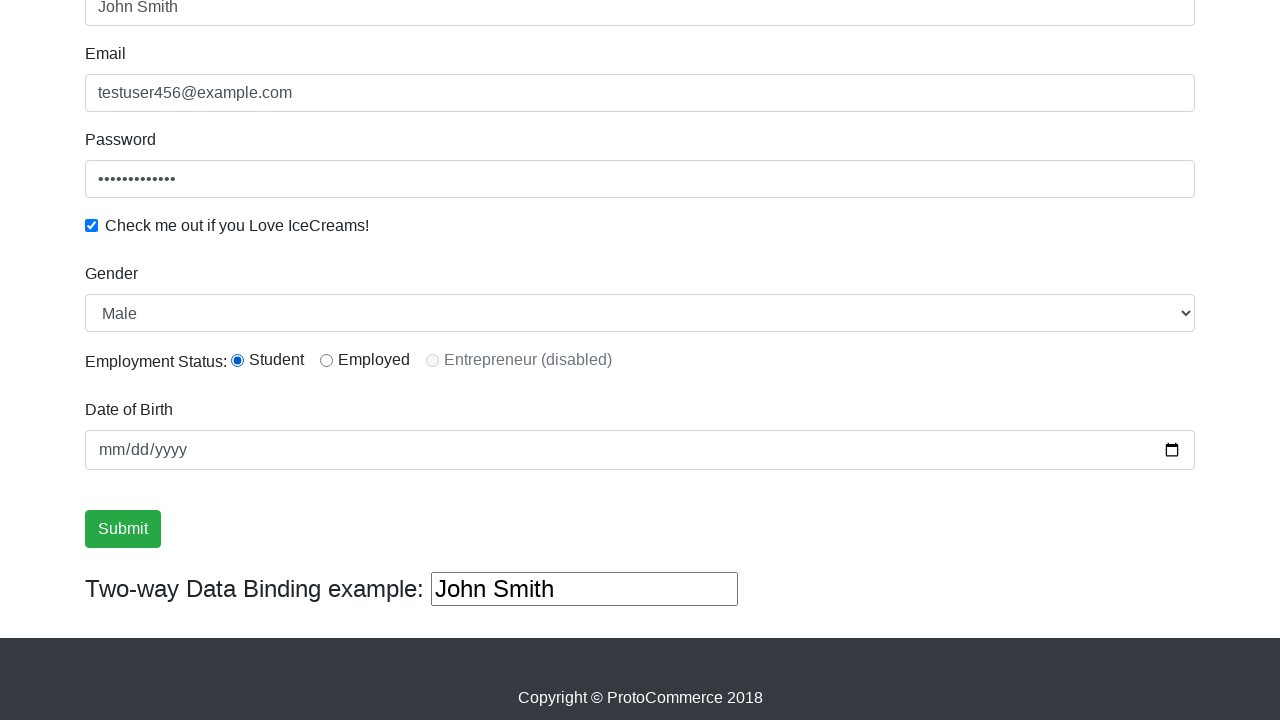

Clicked submit button to submit the form at (123, 529) on xpath=//input[@type='submit']
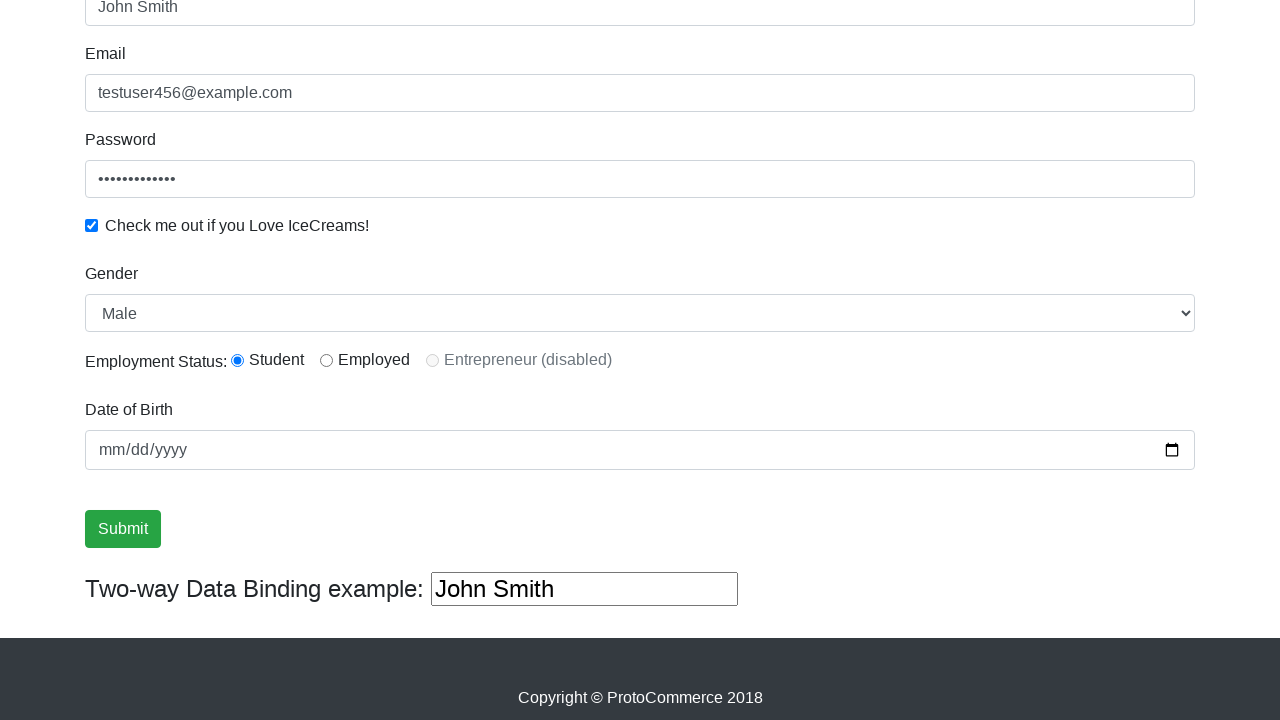

Success message appeared on the page
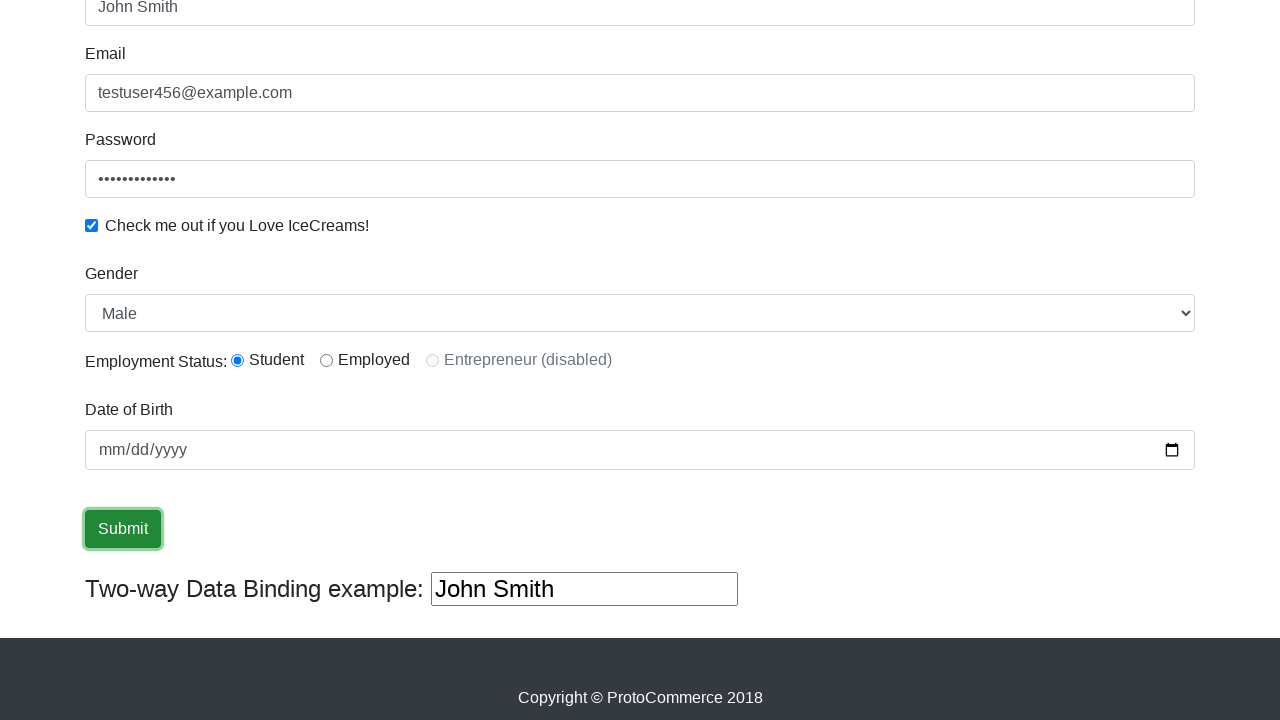

Filled third text input field with 'Overriding' on (//input[@type='text'])[3]
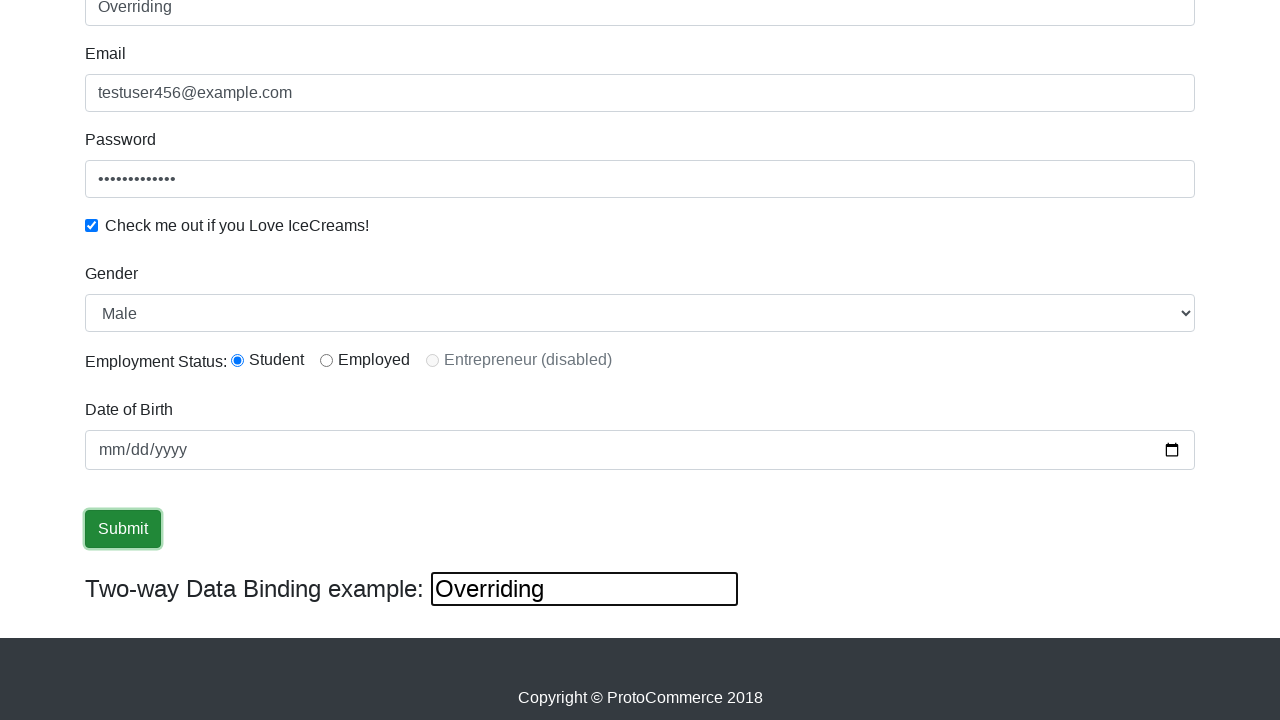

Cleared the third text input field on (//input[@type='text'])[3]
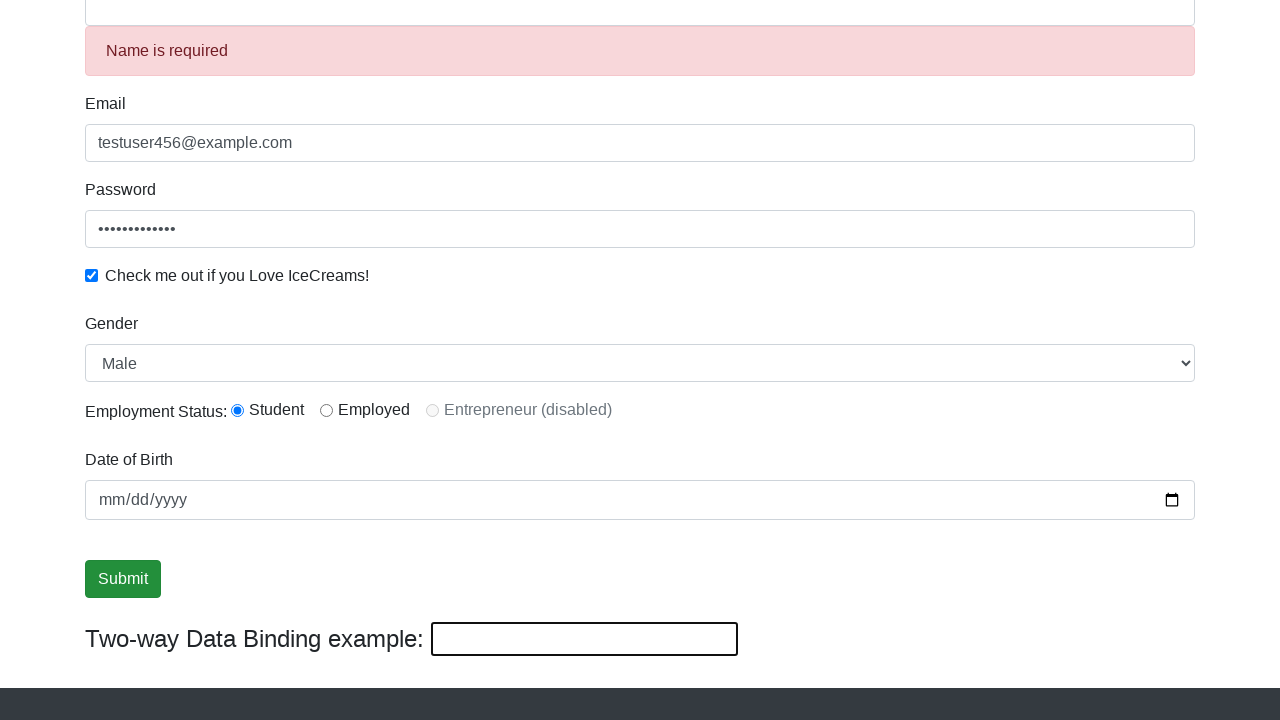

Verified success message contains 'Success'
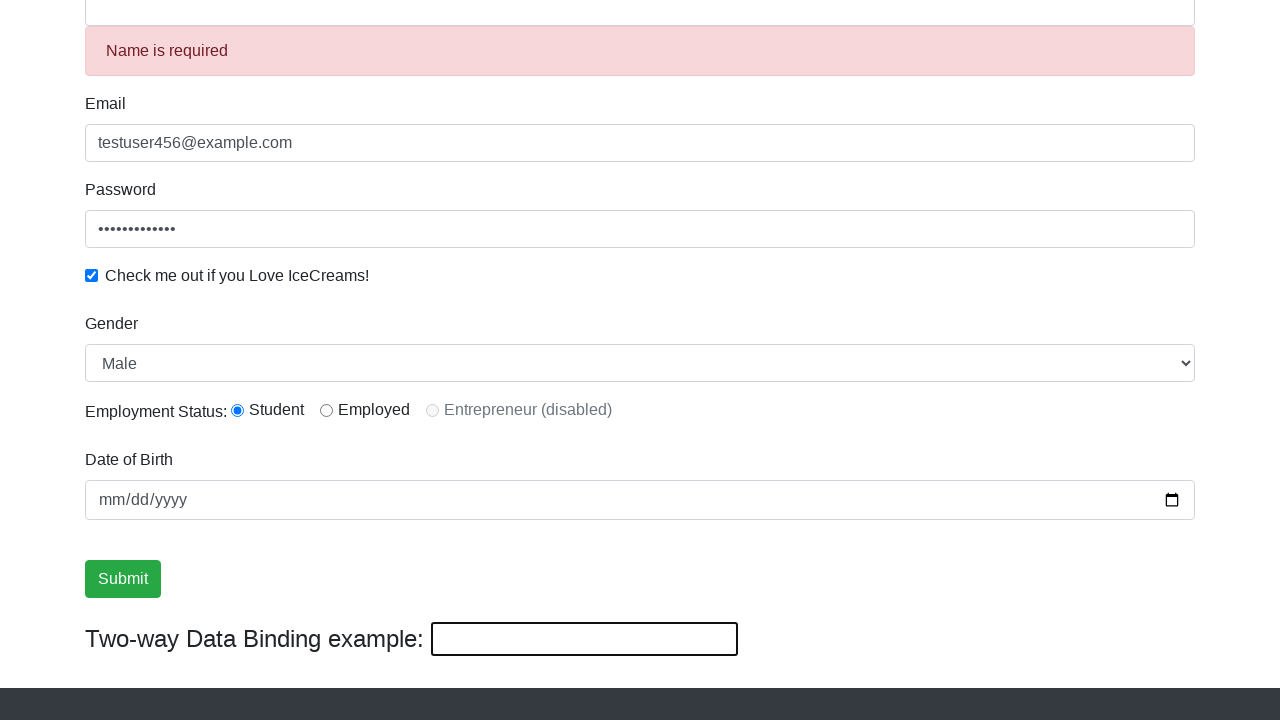

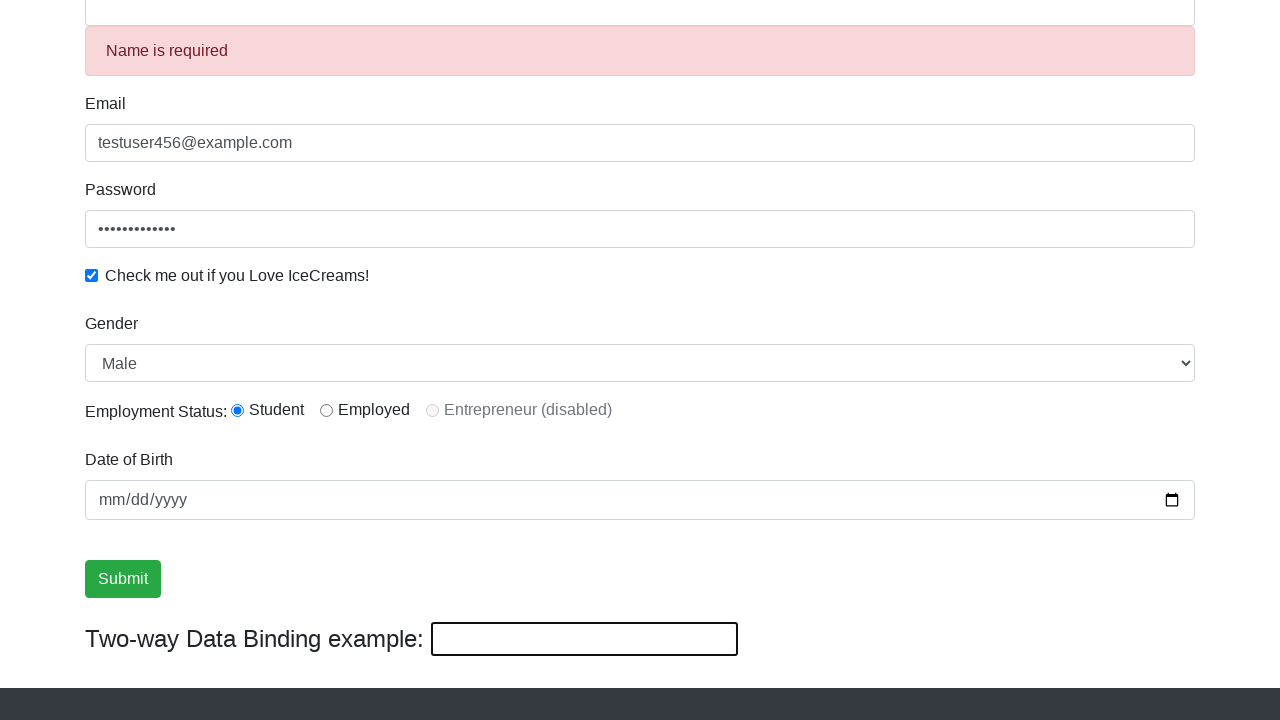